Tests login form validation by attempting to submit with only a password and verifying that the username field shows an error state with a red border

Starting URL: https://demoqa.com/login

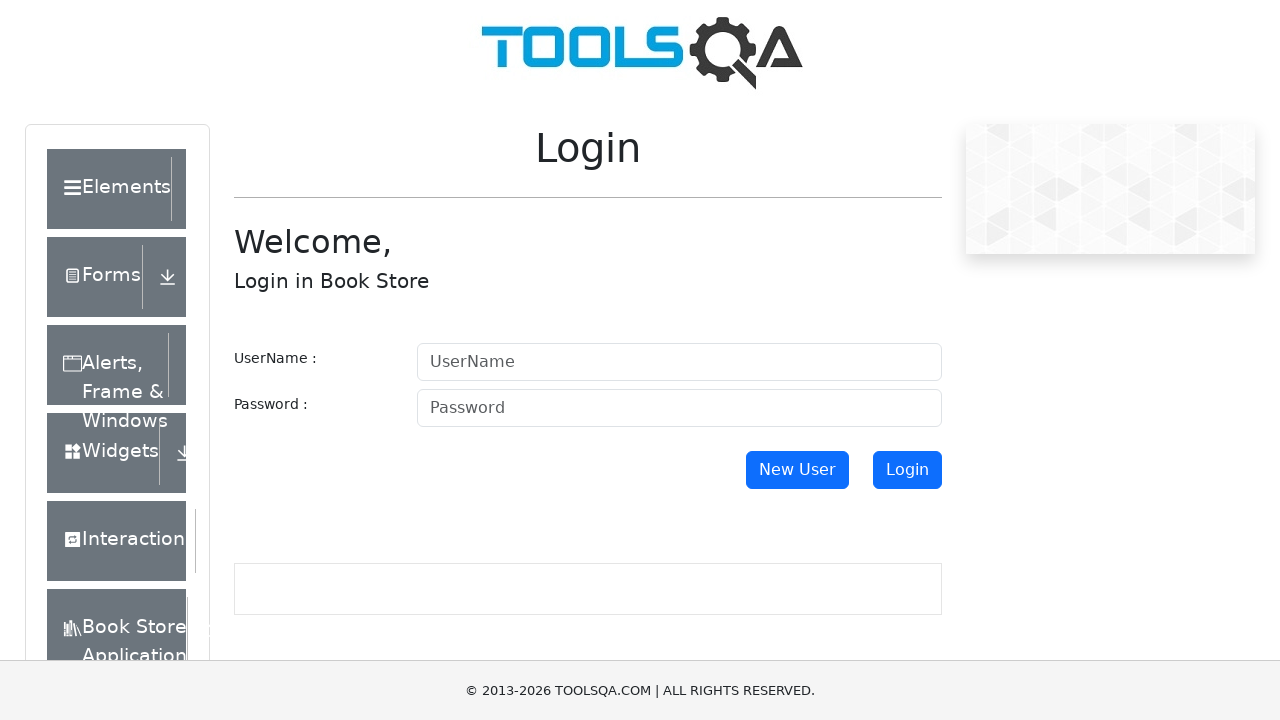

Waited for login page title to appear
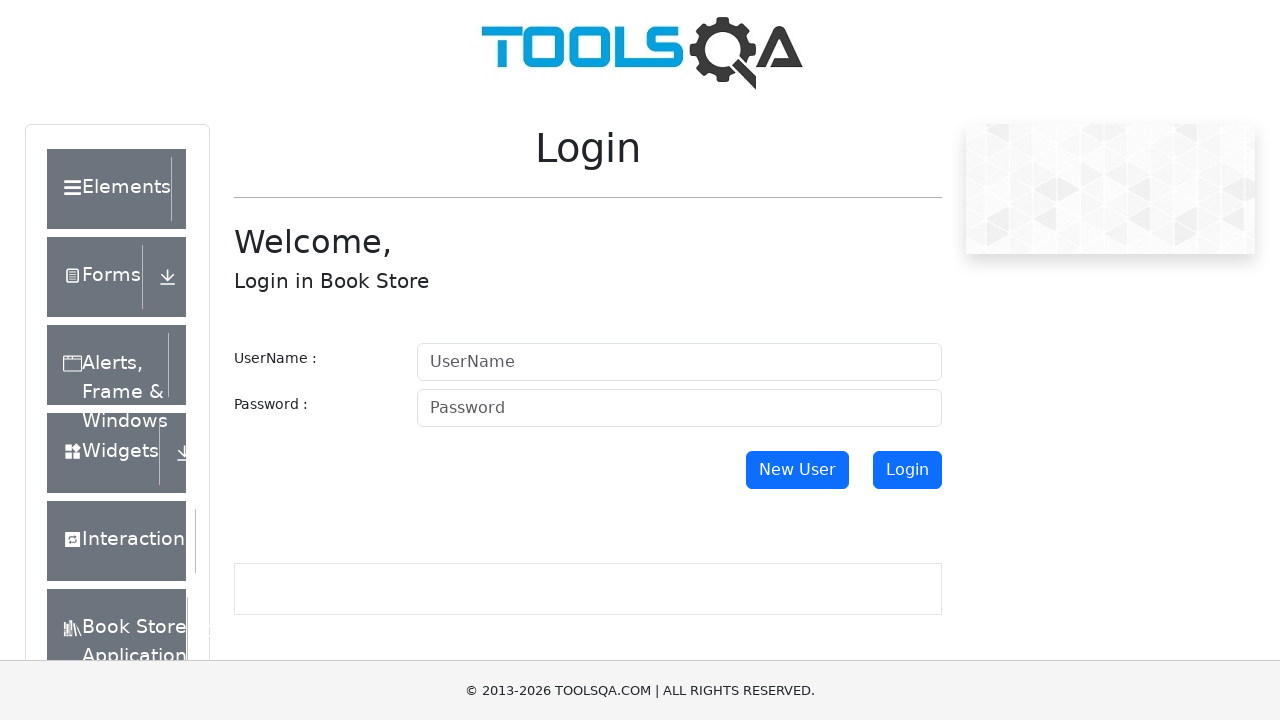

Scrolled username field into view
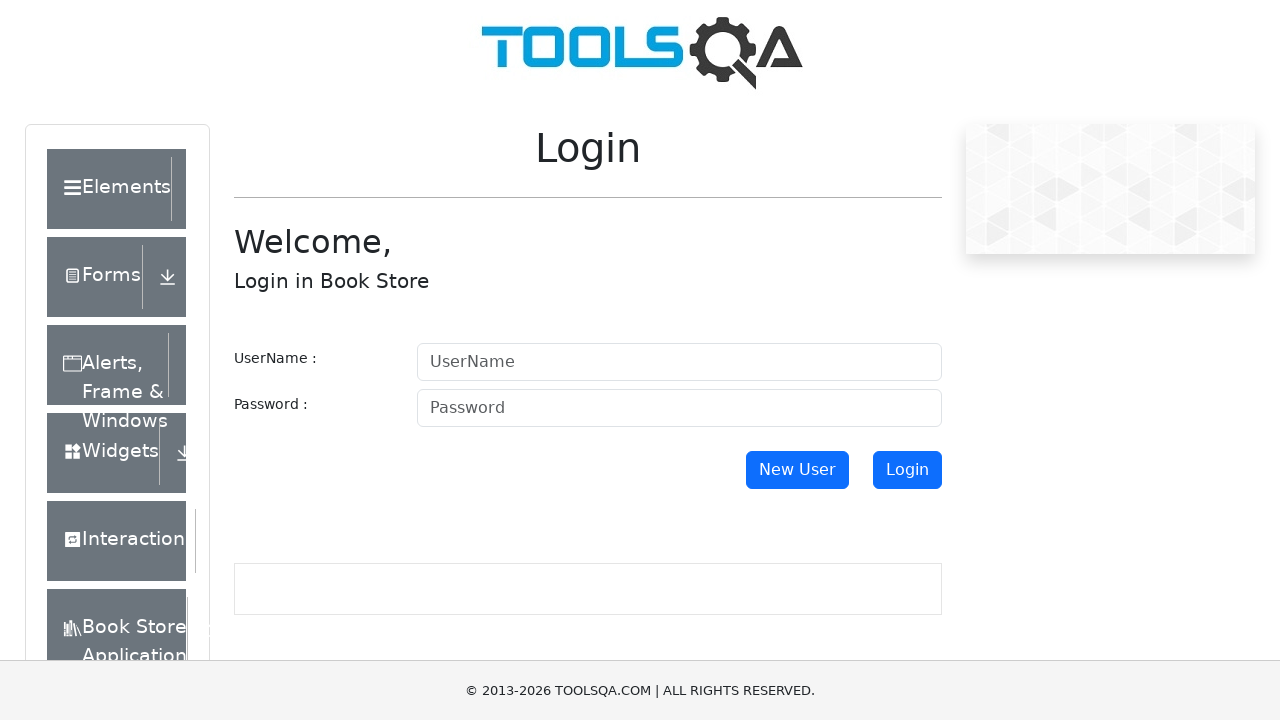

Filled password field with 'Secure9*', leaving username empty on input#password
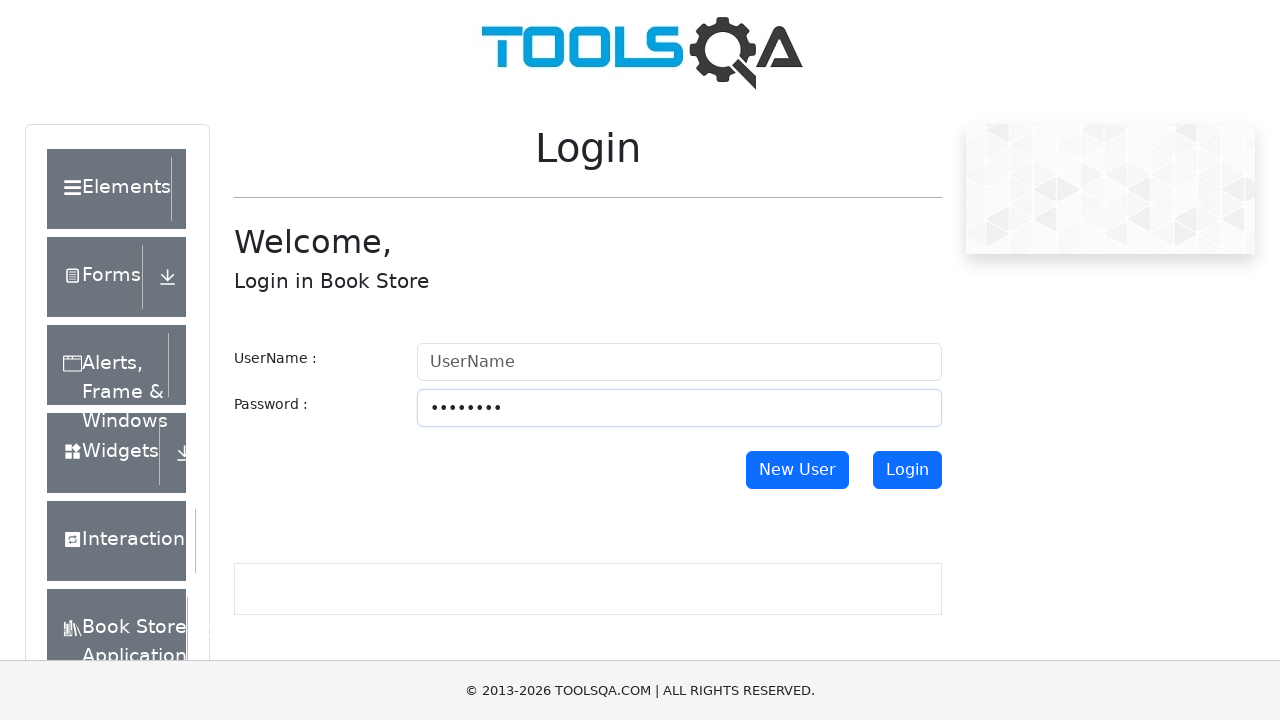

Clicked login button to submit form with missing username at (907, 470) on button#login
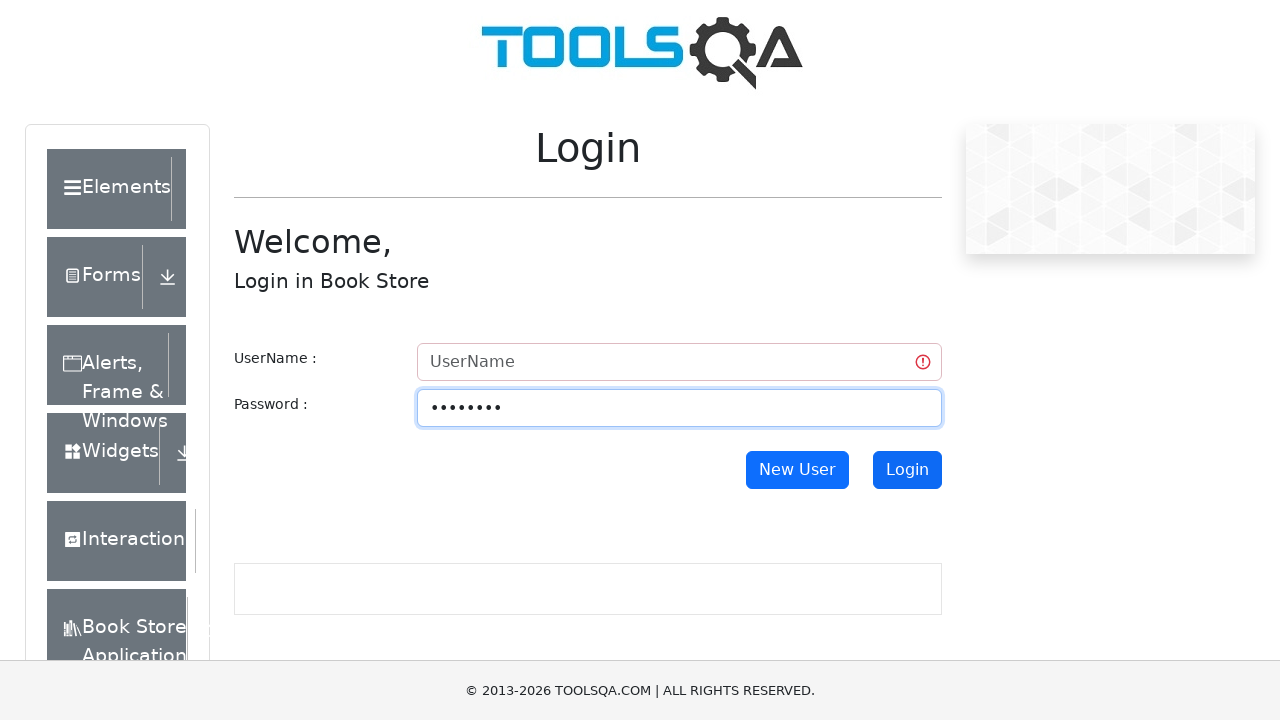

Scrolled username field into view to inspect error state
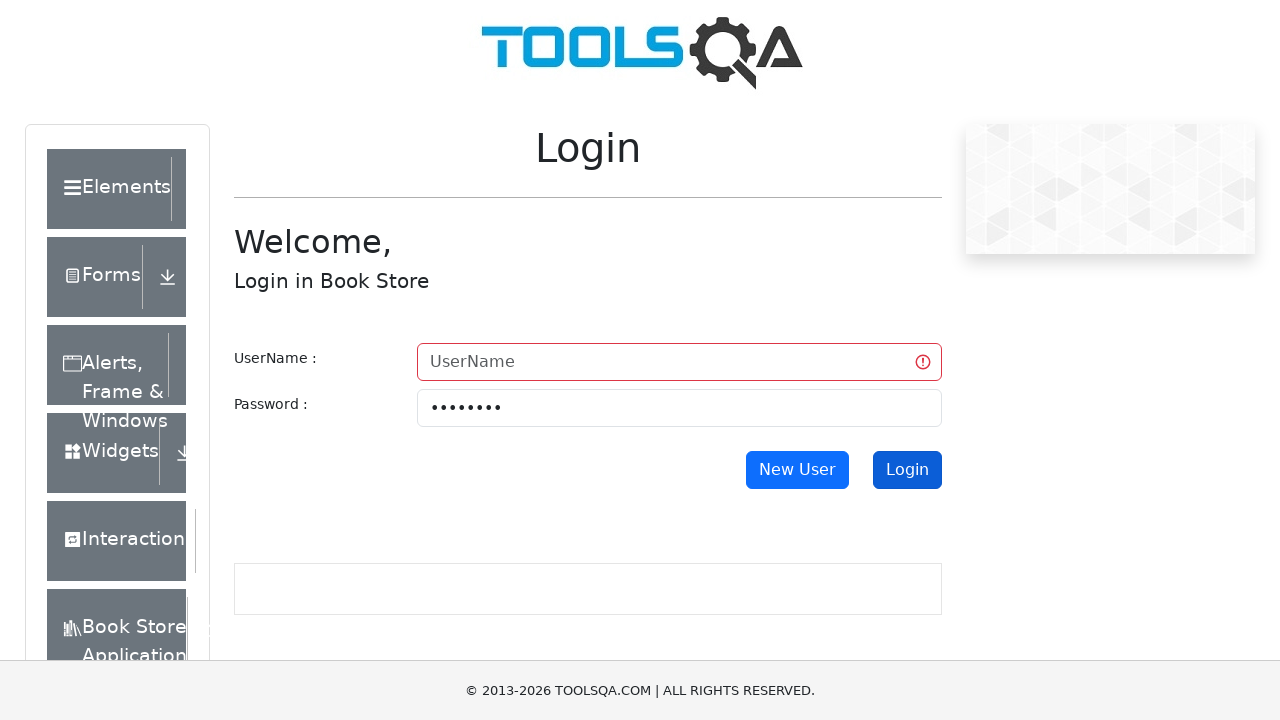

Retrieved border color from username field: rgb(220, 53, 69)
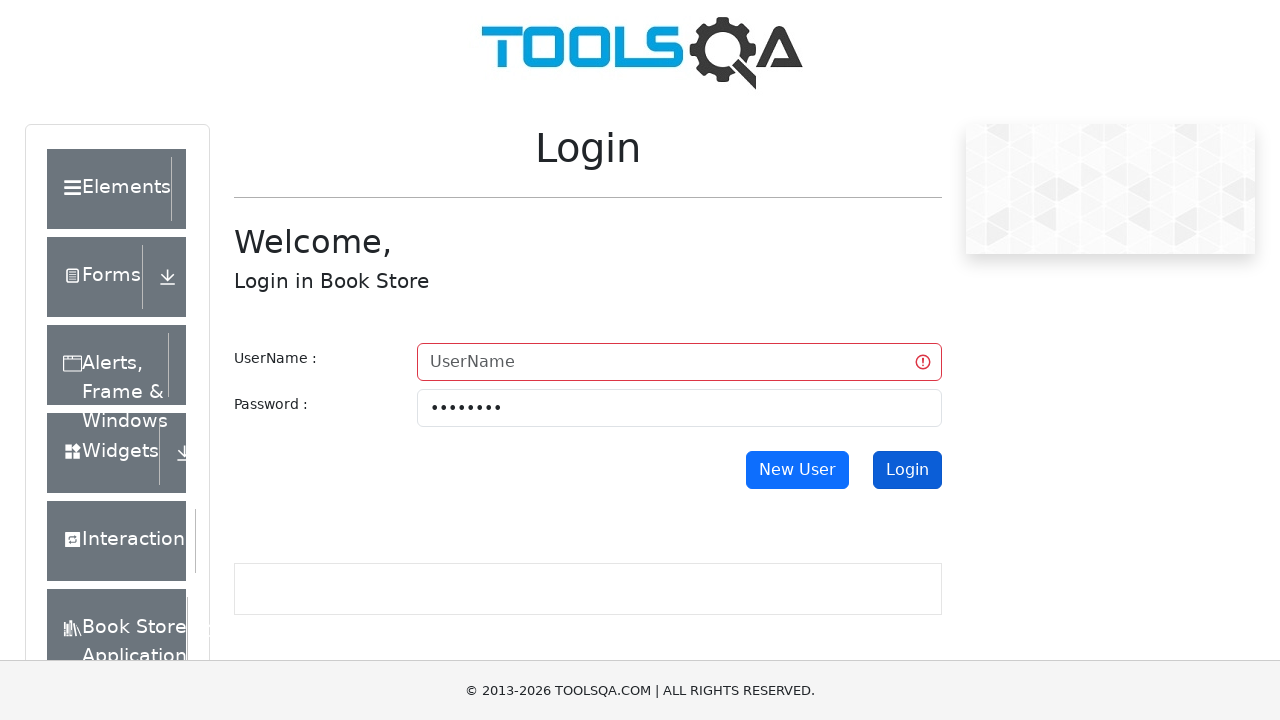

Verified username field displays red error border indicating validation failure
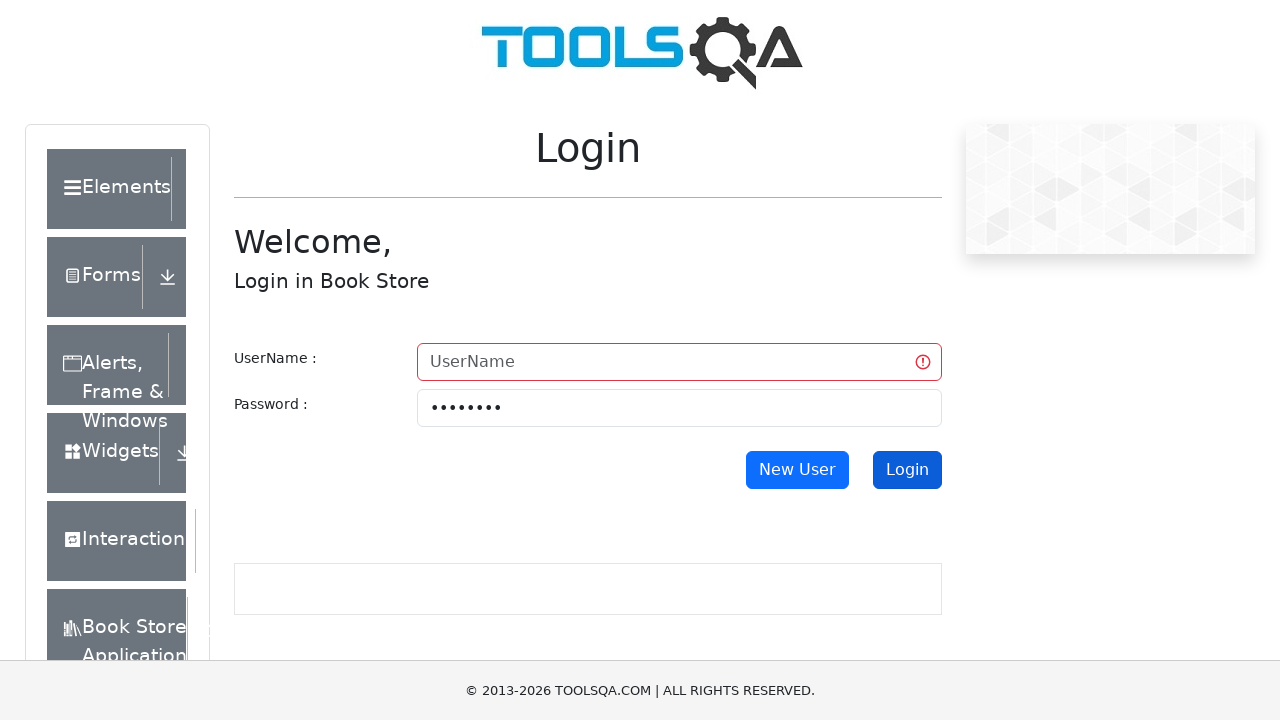

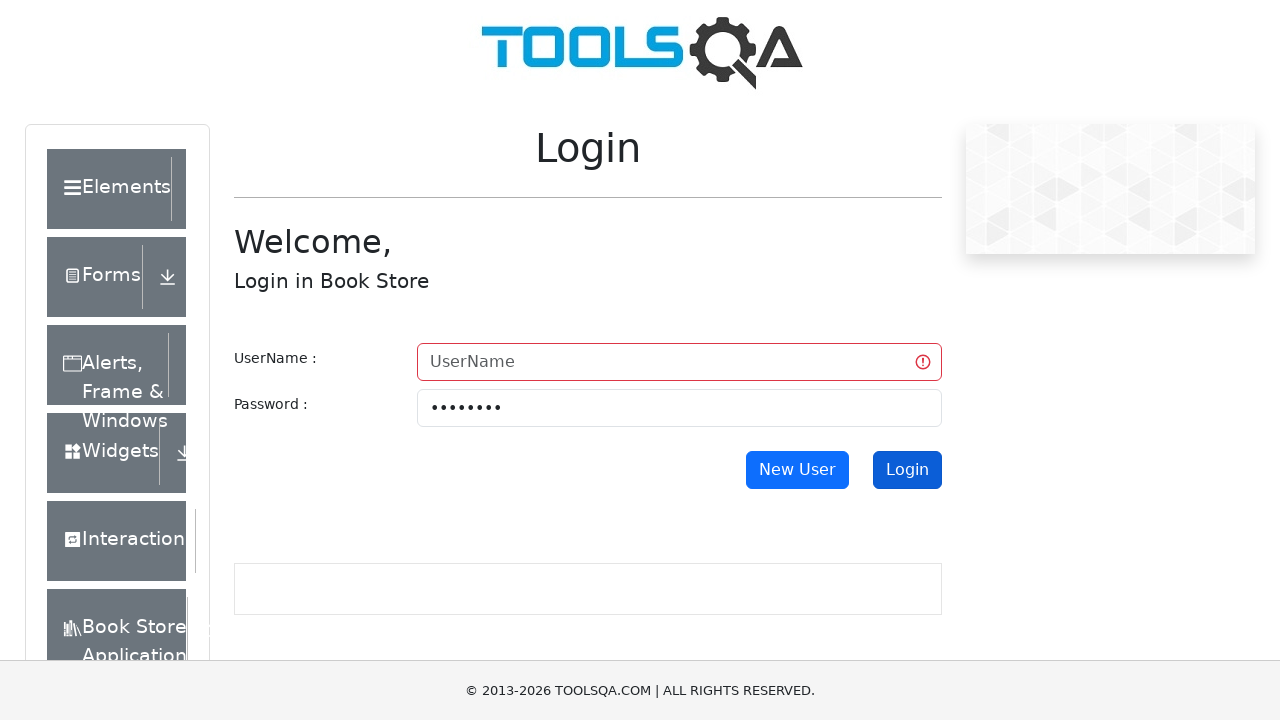